Tests the forgot password flow on a practice website by clicking the forgot password link, clicking the reset button, and filling in a username field on the login form.

Starting URL: https://rahulshettyacademy.com/locatorspractice/

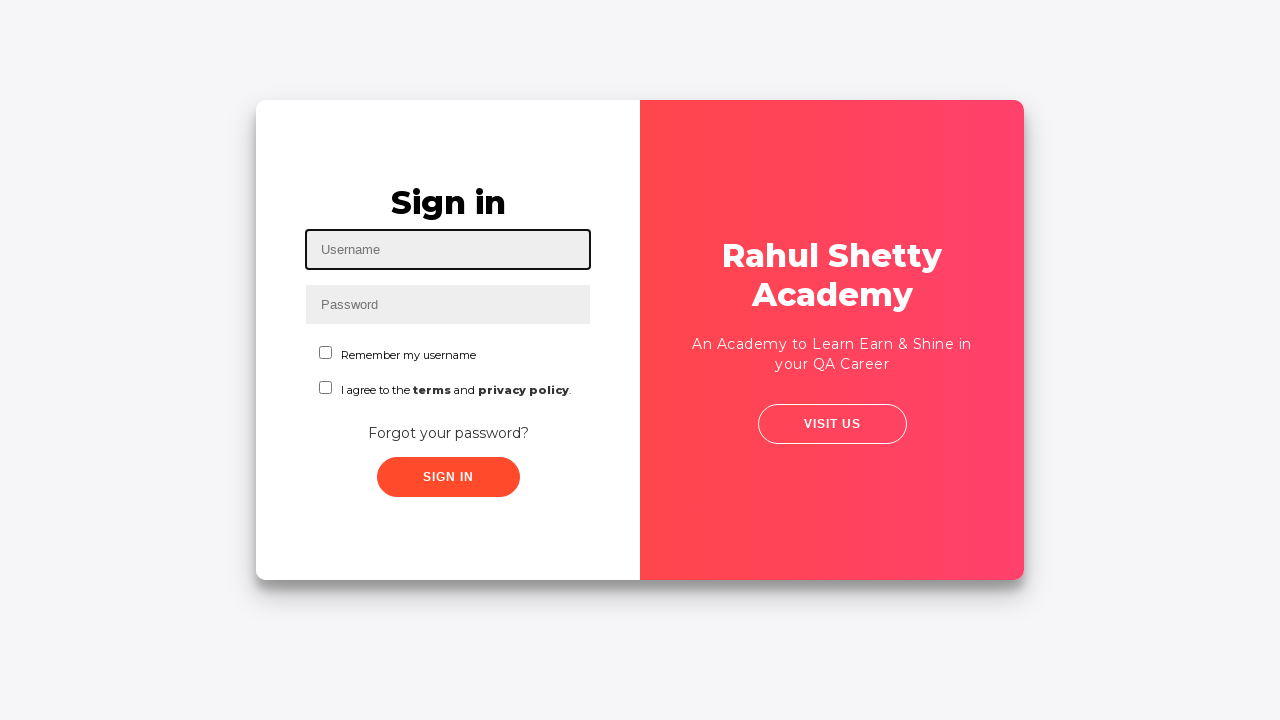

Clicked 'Forgot your password?' link at (448, 433) on text=Forgot your password?
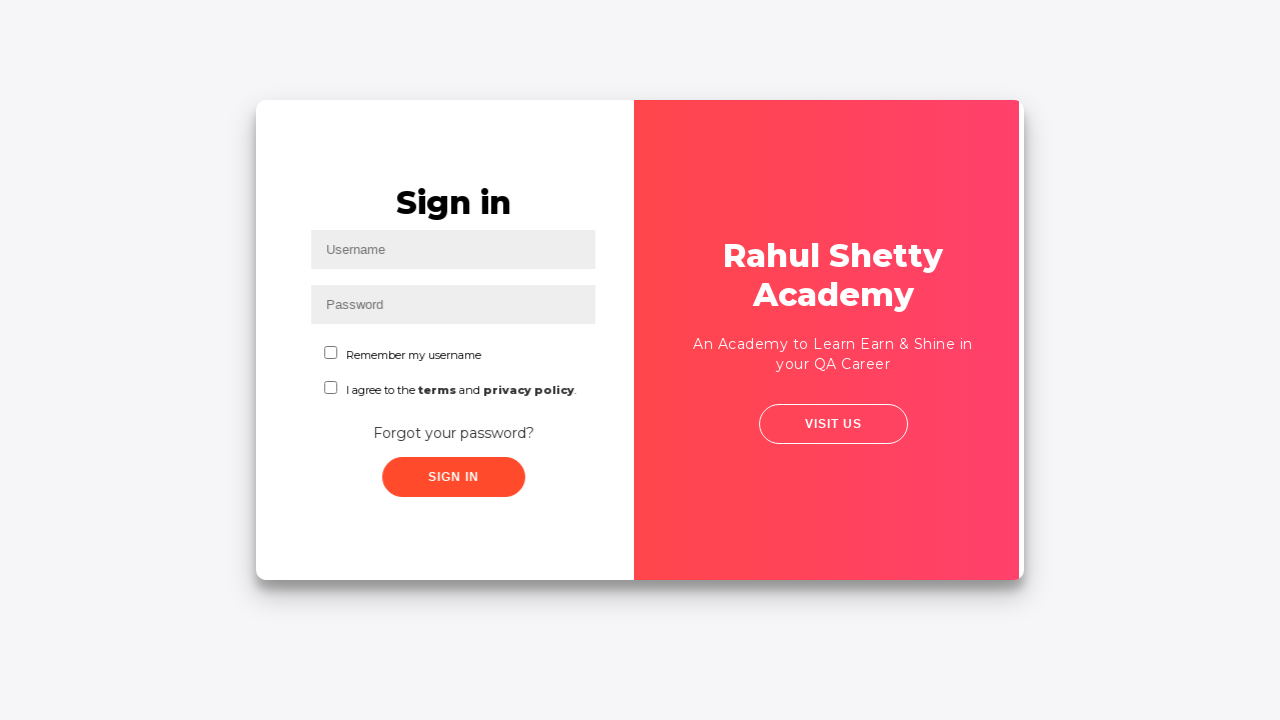

Waited 2 seconds for reset password section to appear
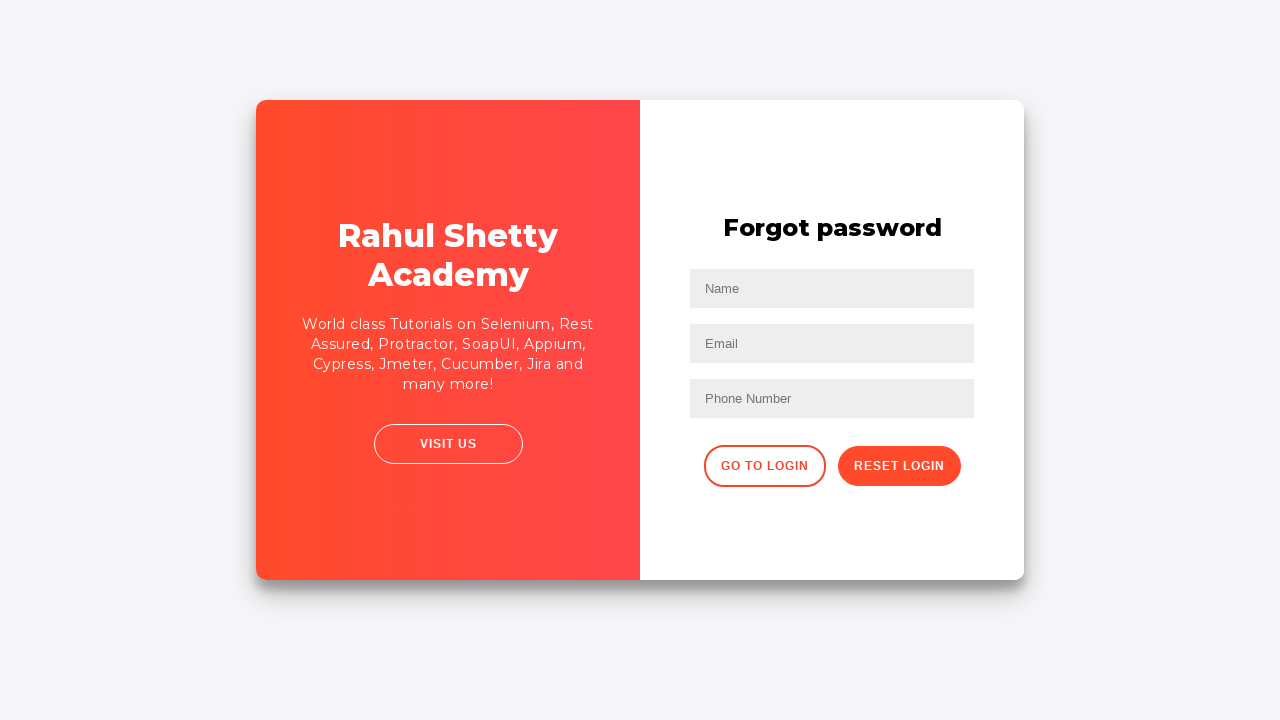

Clicked reset password button at (899, 466) on button.reset-pwd-btn
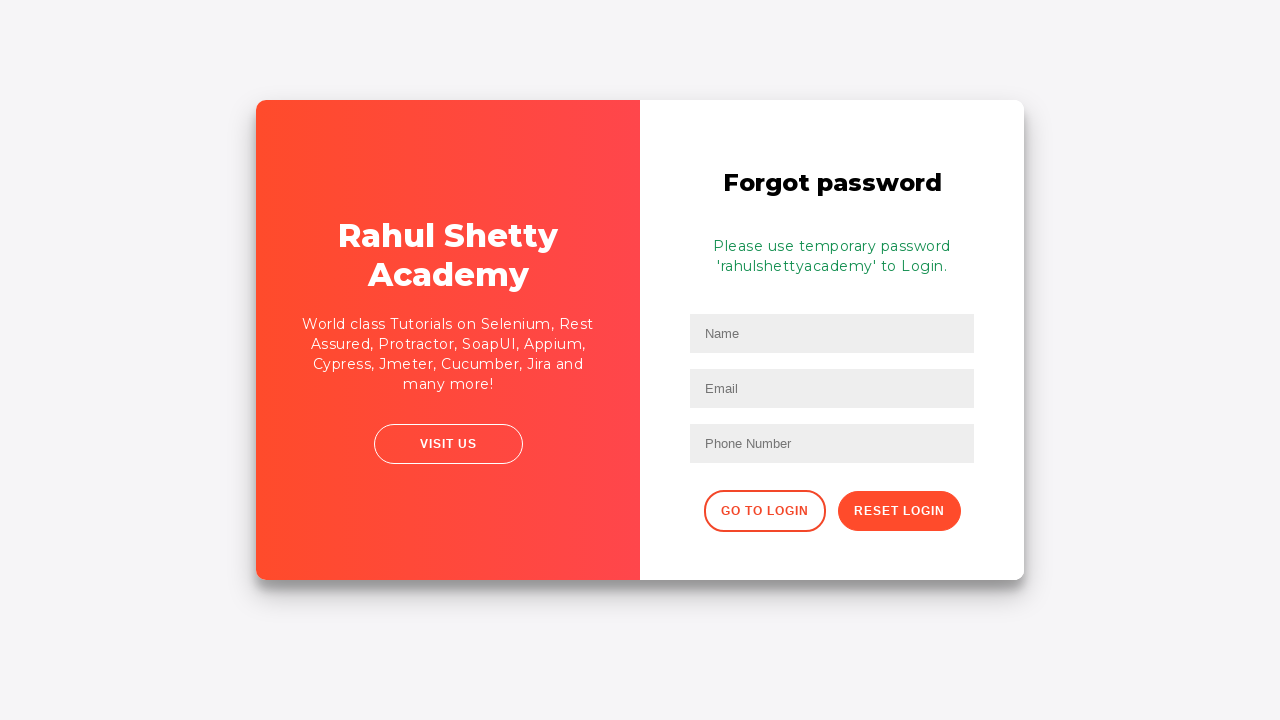

Filled username field with 'Kamal' on #inputUsername
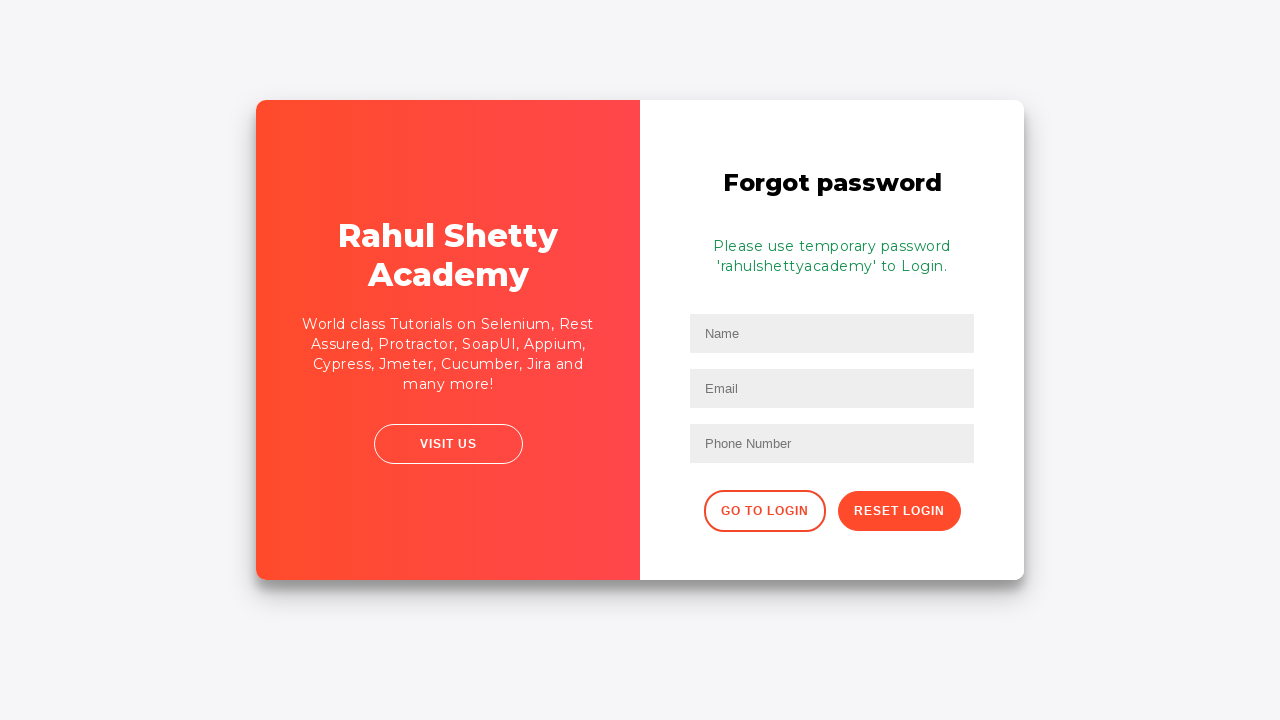

Password field appeared and was located
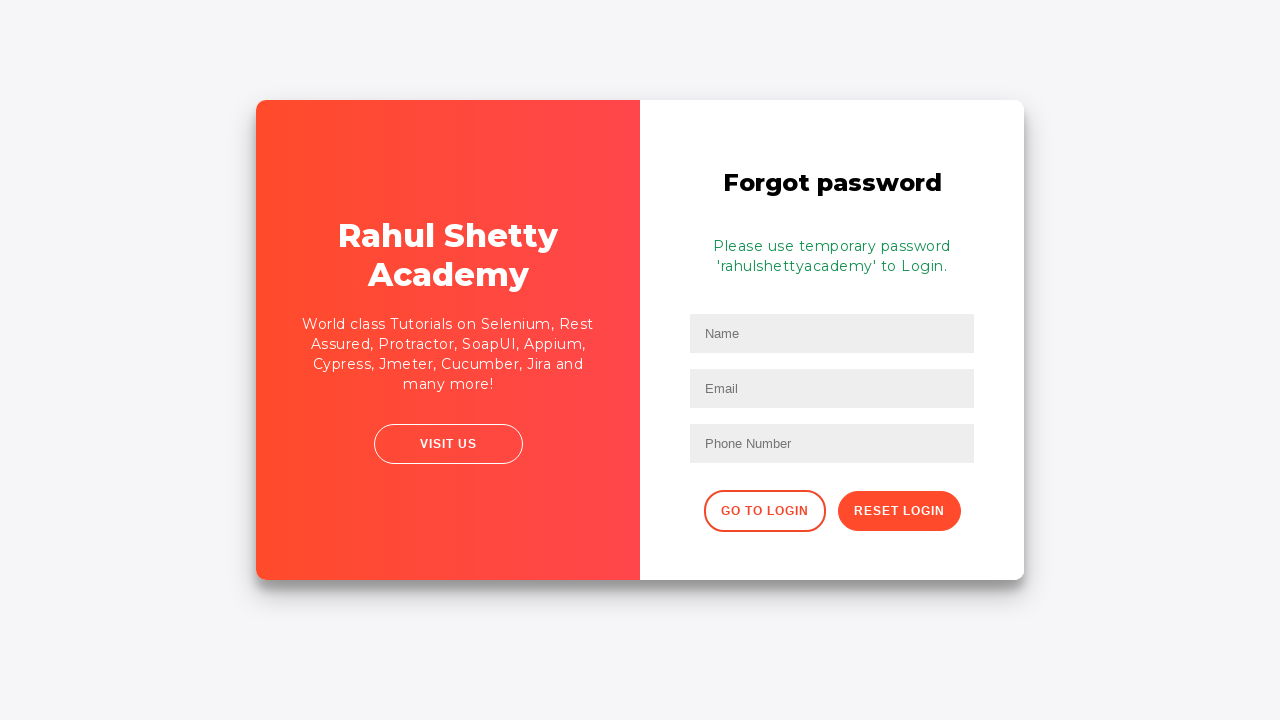

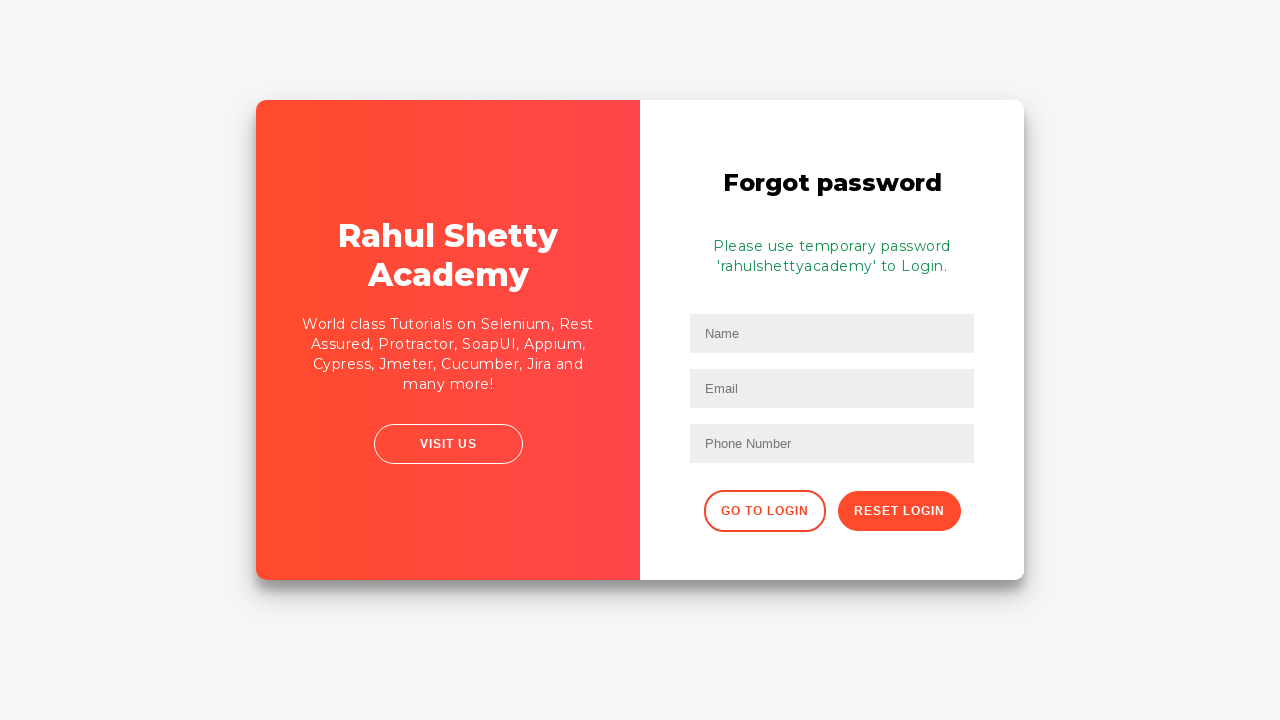